Navigates to the automation practice page to verify it loads correctly

Starting URL: https://rahulshettyacademy.com/AutomationPractice/

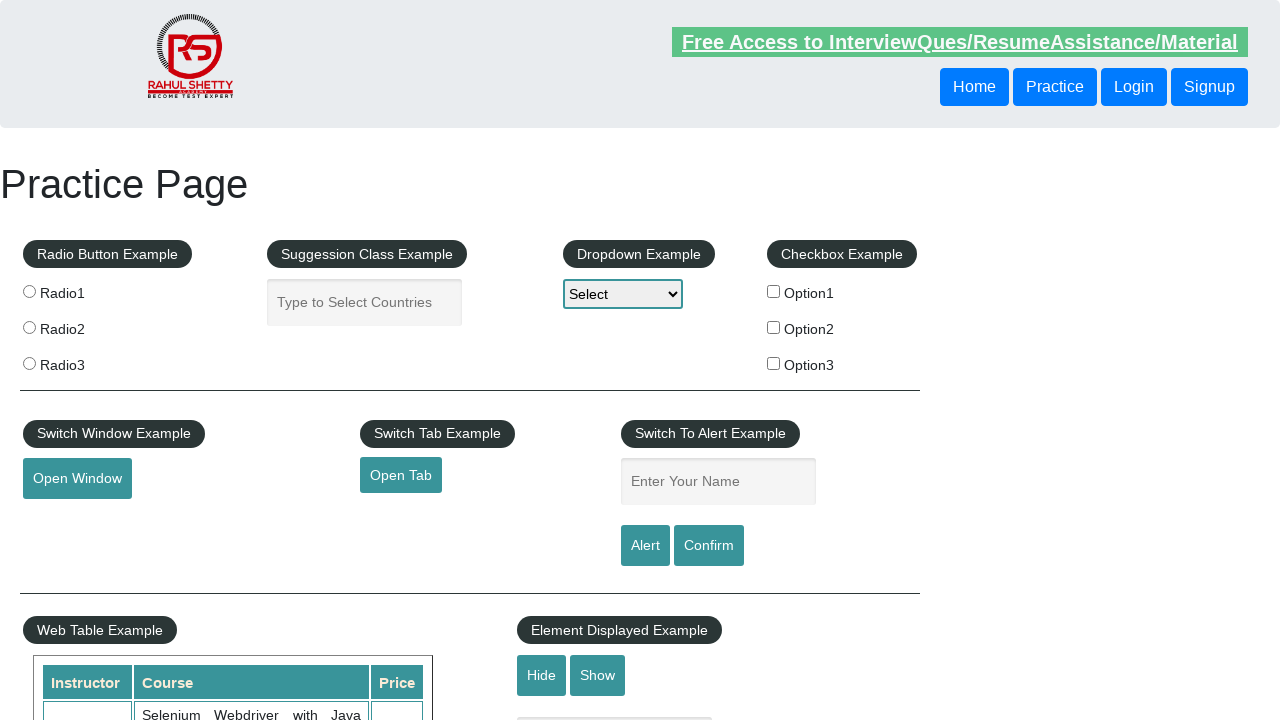

Waited for DOM content to load on automation practice page
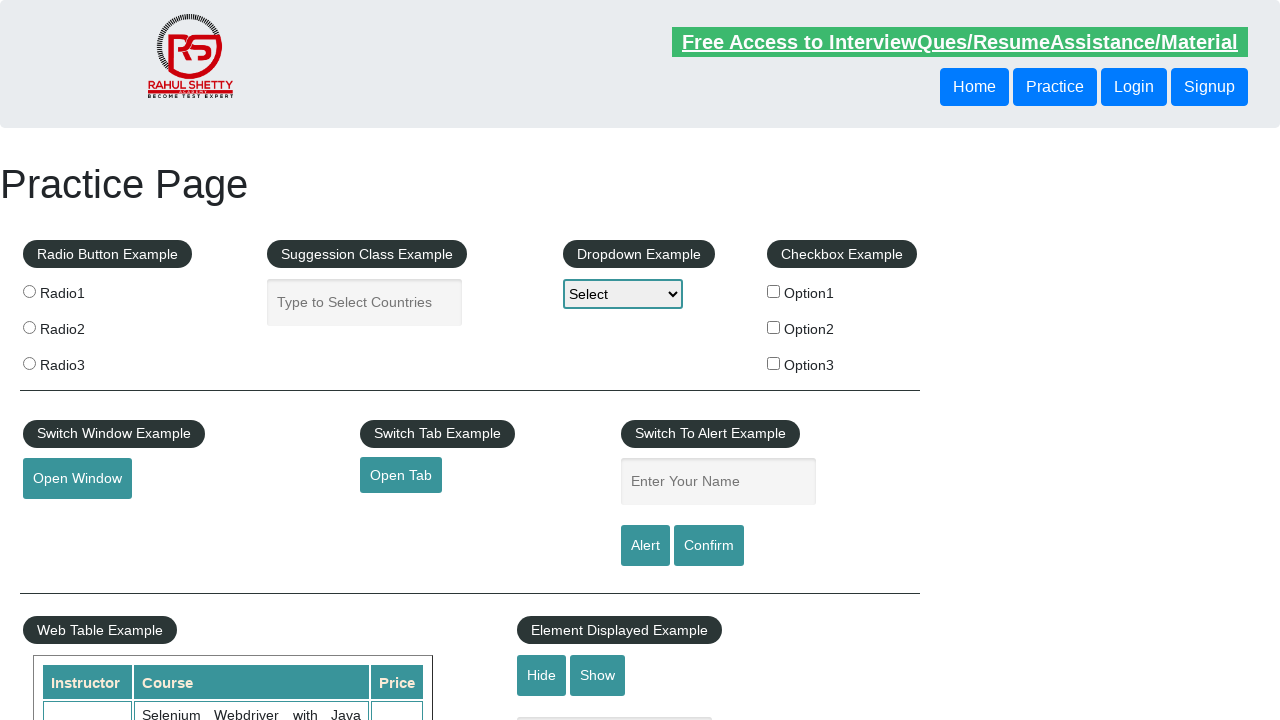

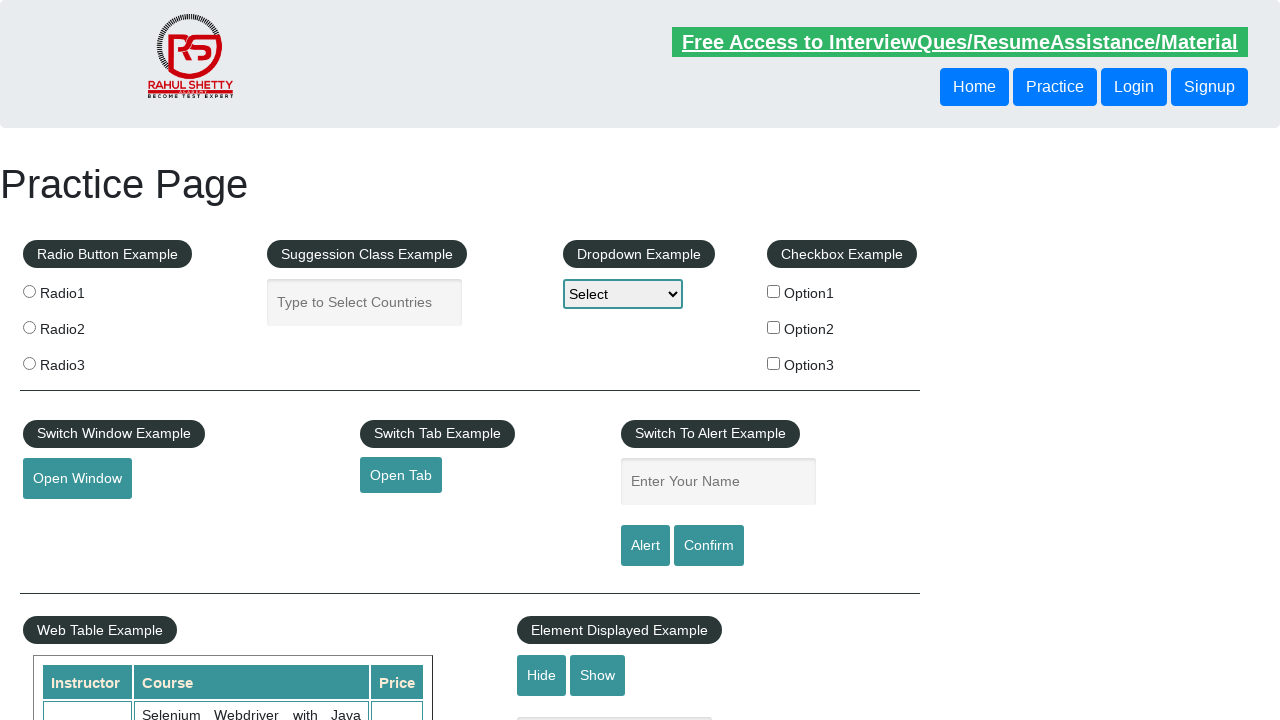